Navigates to a Korean government notice board listing page, clicks on the first notice entry to view its details, and waits for the page content to load.

Starting URL: https://www.goegn.kr/goegn/na/ntt/selectNttList.do?mi=14084&bbsId=8656

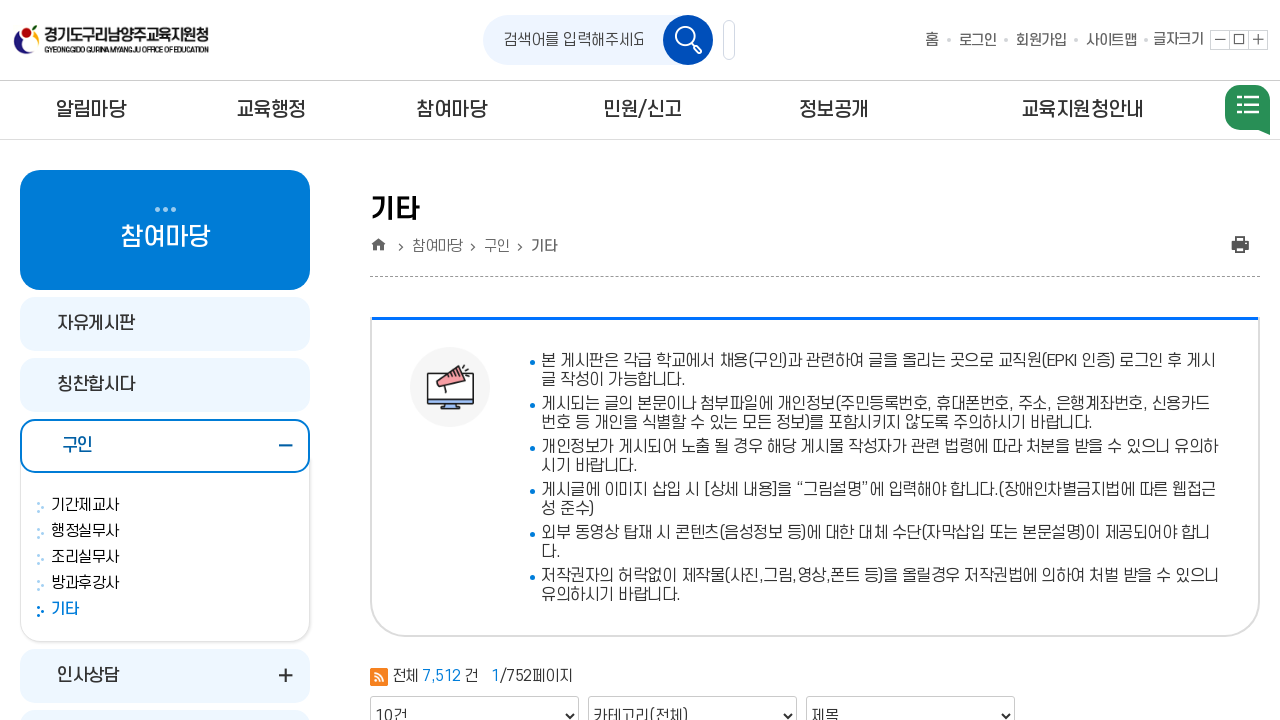

Notice list loaded - first notice entry selector found
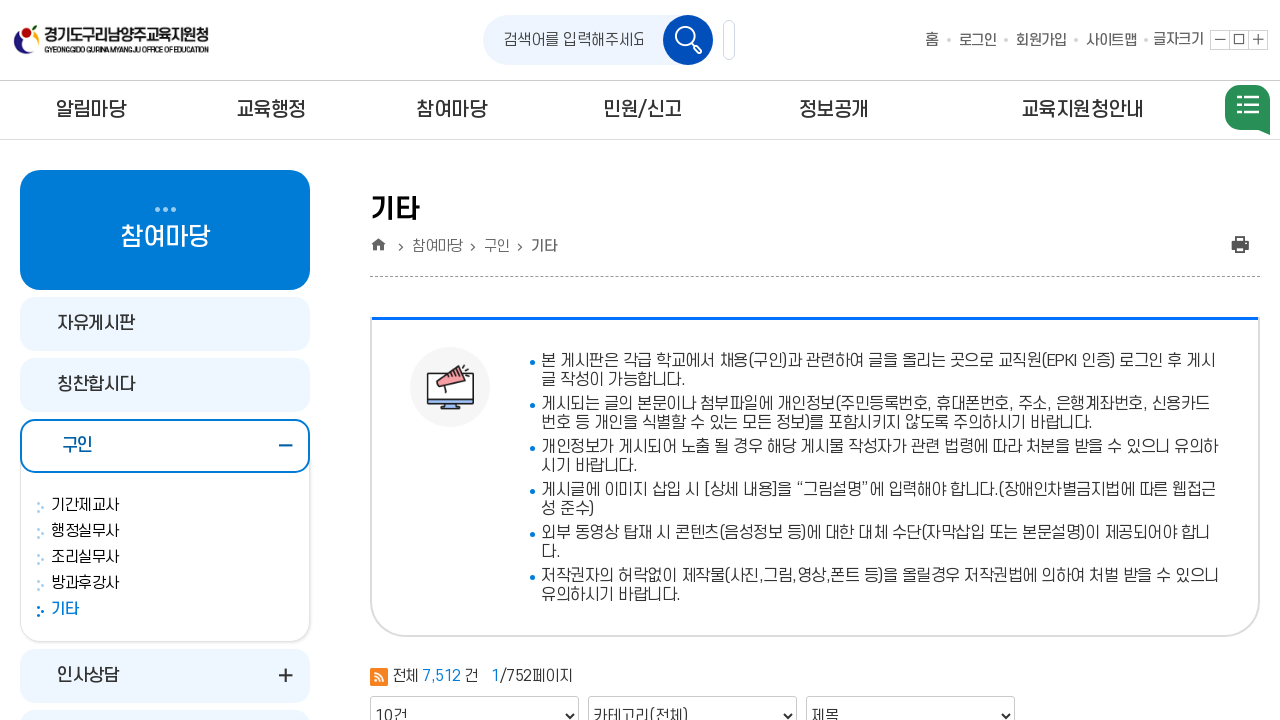

Clicked on the first notice entry to view details at (748, 360) on tbody tr:first-child td.ta_l a
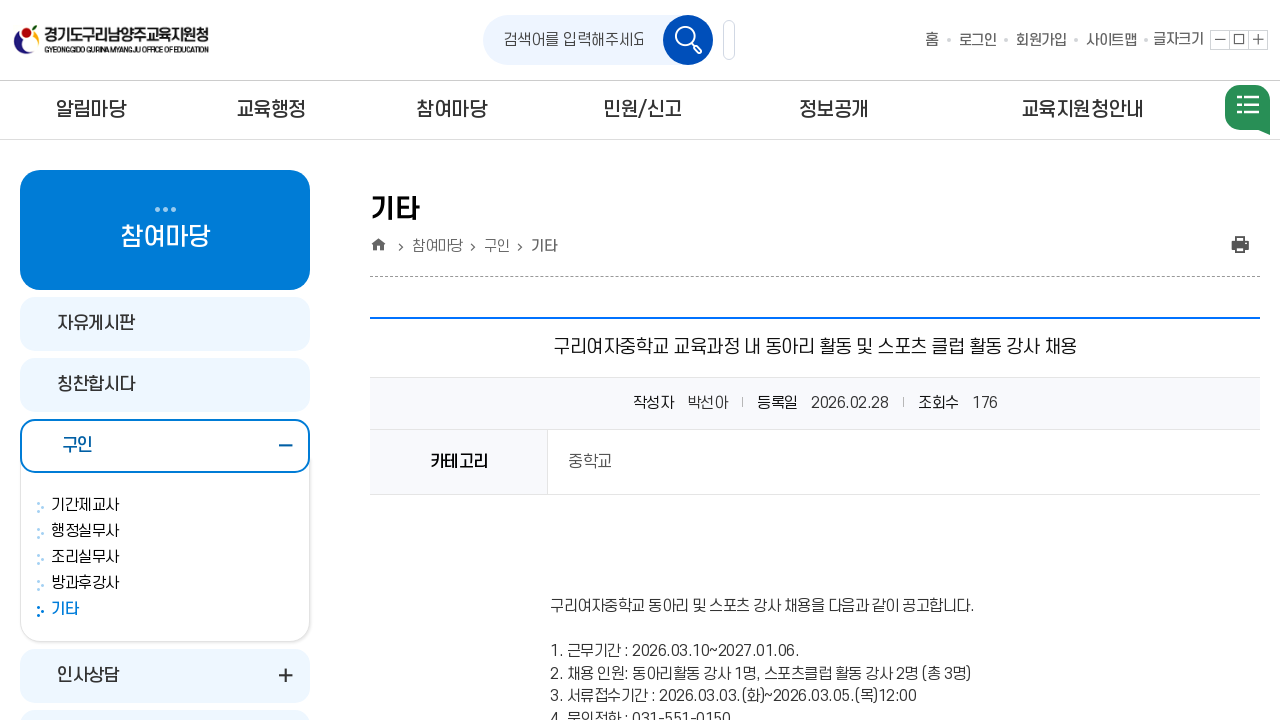

Notice detail page loaded - network idle state reached
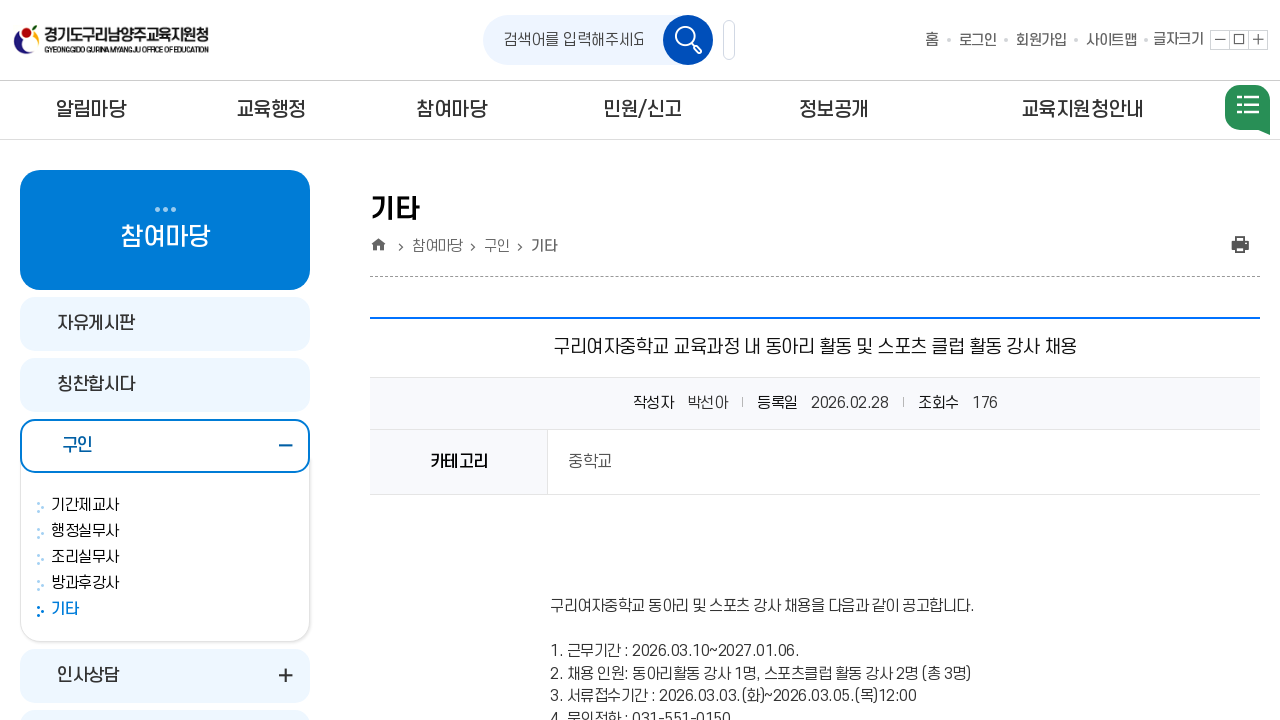

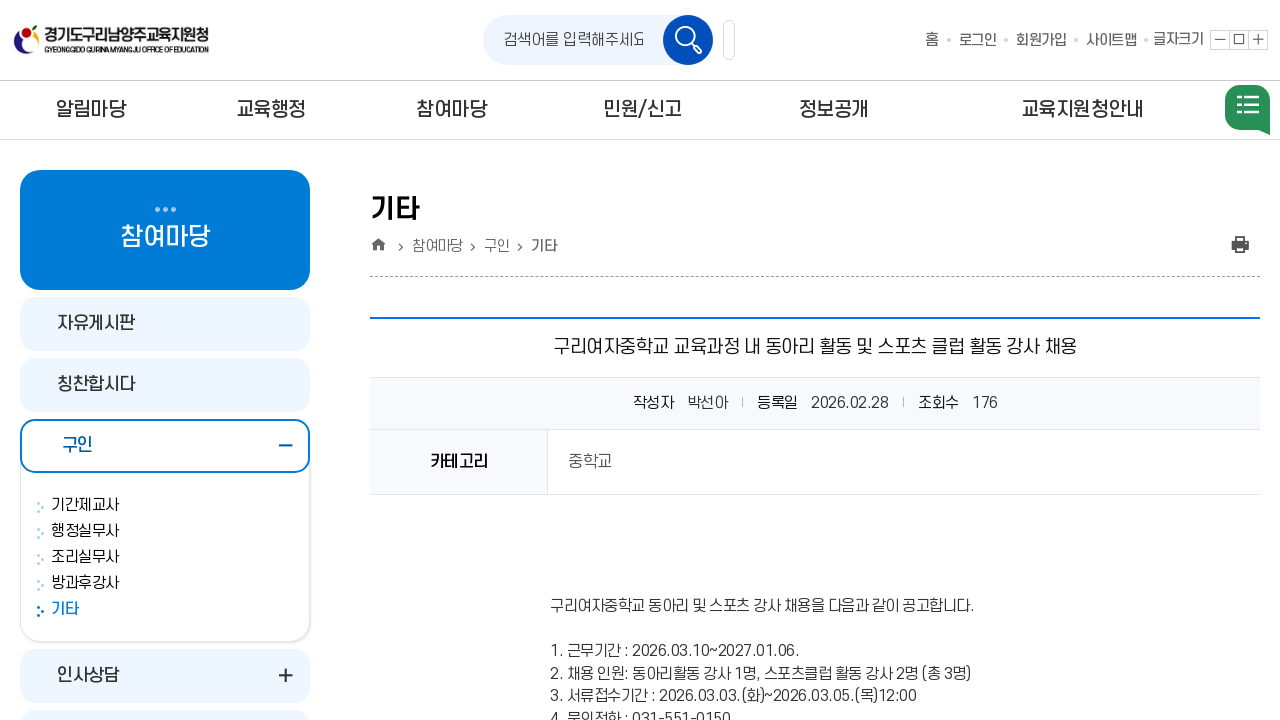